Tests checkbox handling by selecting first 3 checkboxes, then unselecting all selected checkboxes

Starting URL: https://testautomationpractice.blogspot.com/

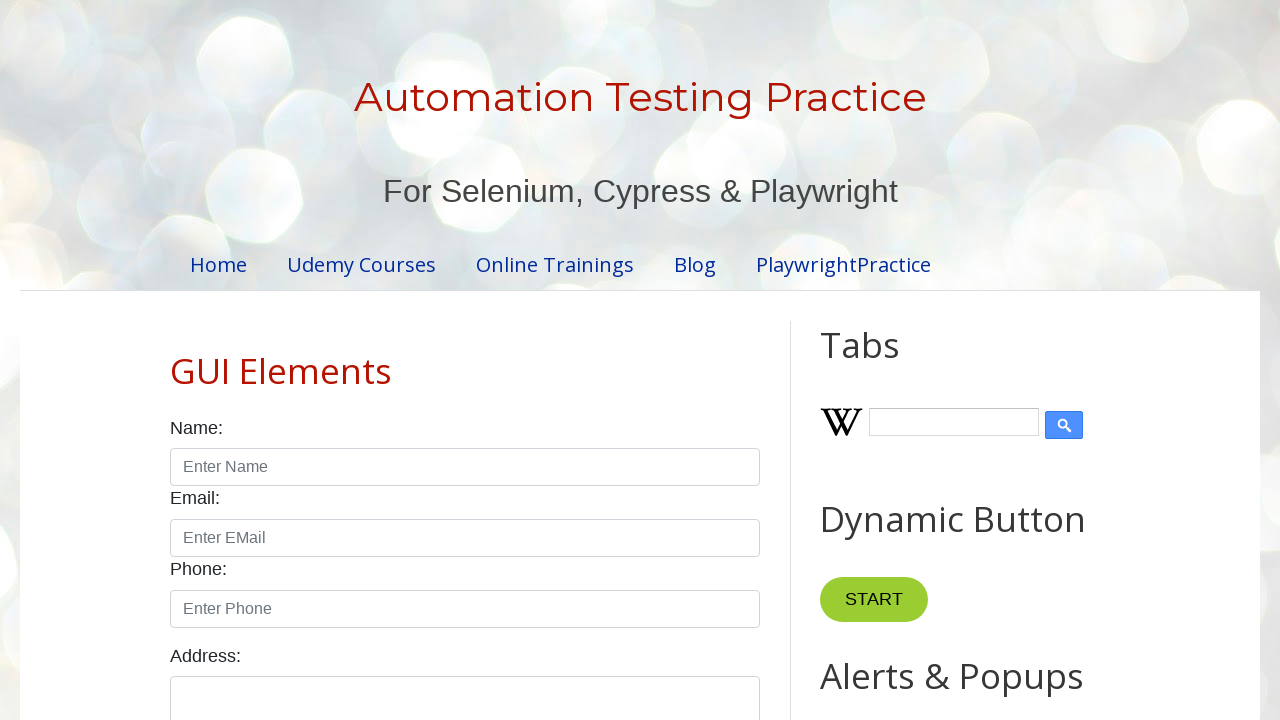

Located all checkboxes with form-check-input class
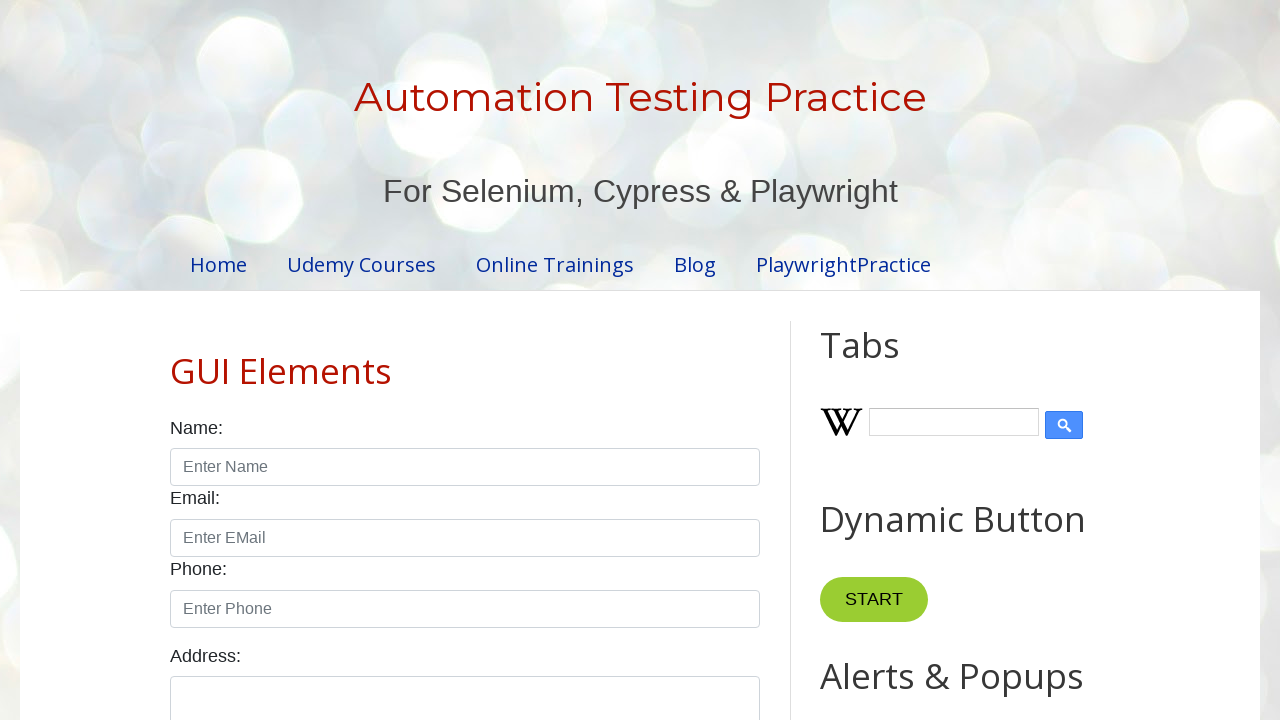

Counted total checkboxes: 7
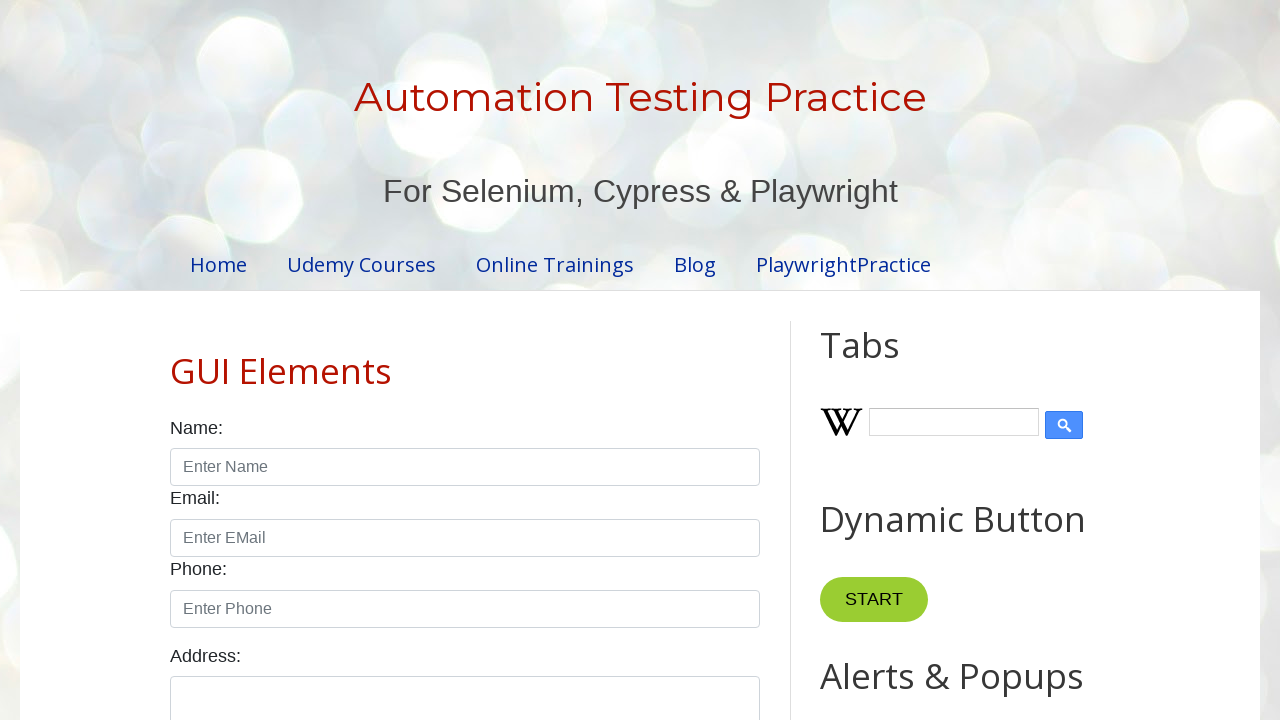

Selected checkbox 1 of first 3 at (176, 360) on xpath=//input[@class='form-check-input' and @type='checkbox'] >> nth=0
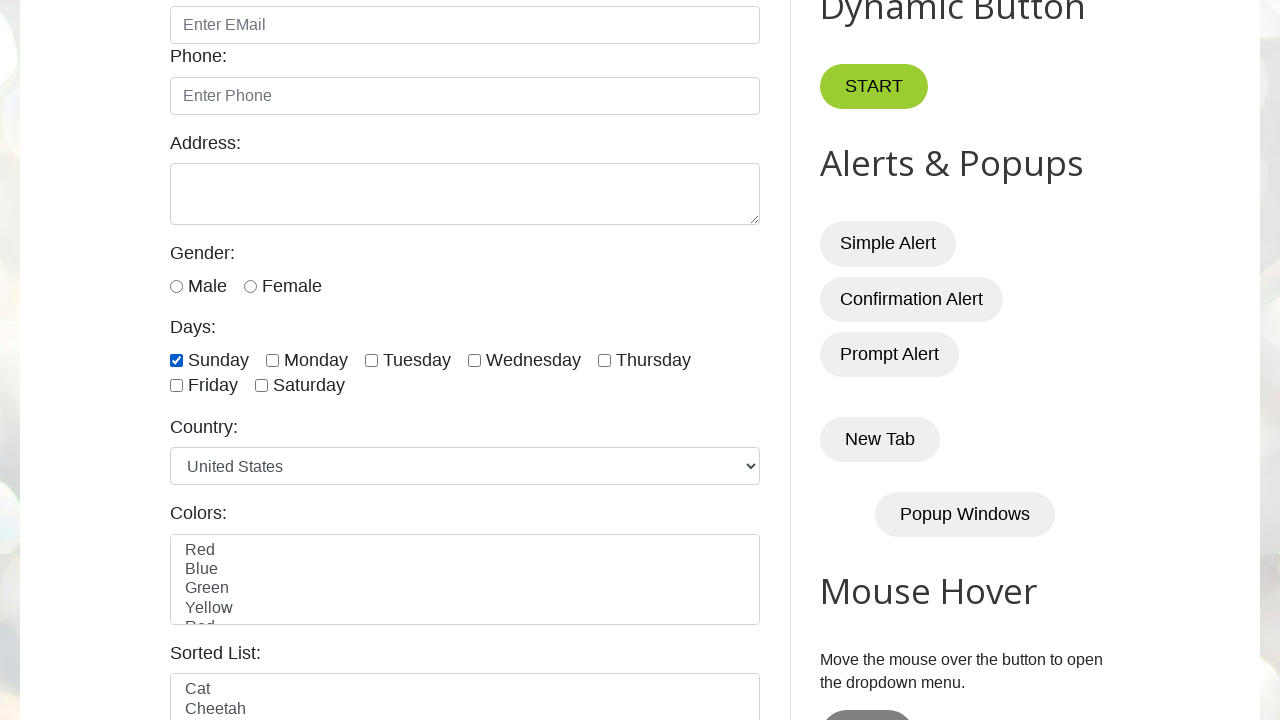

Selected checkbox 2 of first 3 at (272, 360) on xpath=//input[@class='form-check-input' and @type='checkbox'] >> nth=1
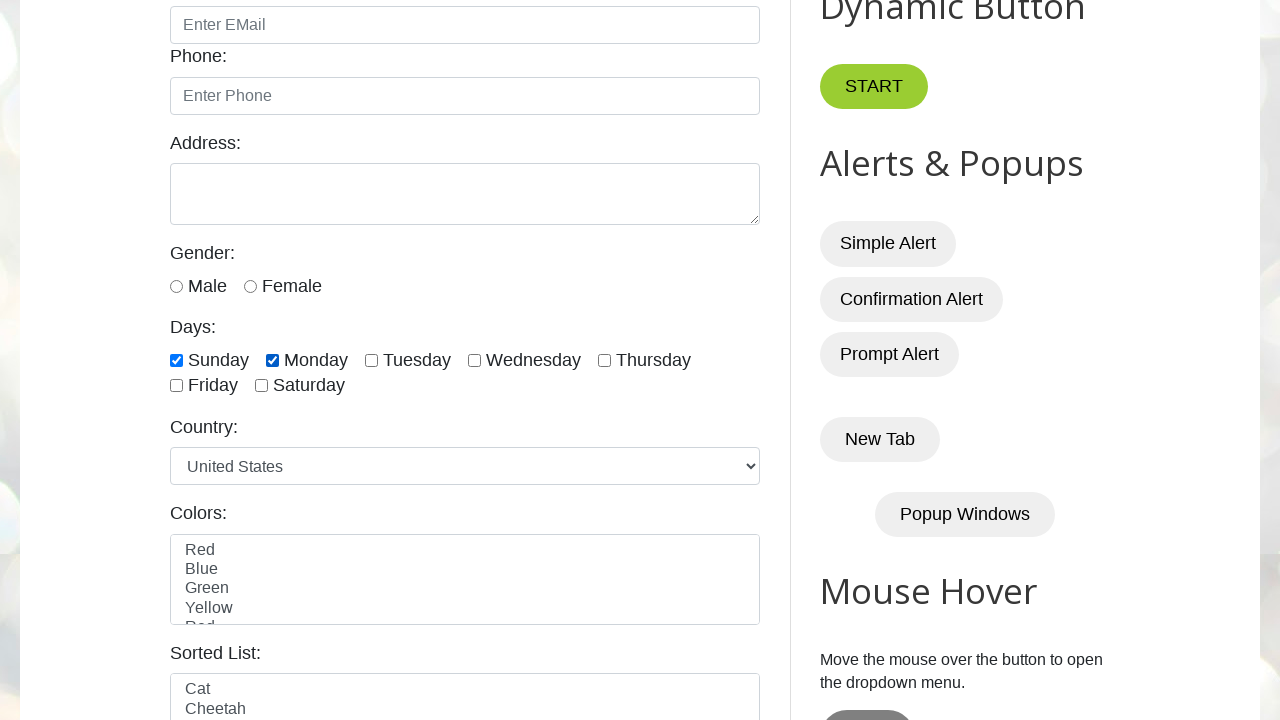

Selected checkbox 3 of first 3 at (372, 360) on xpath=//input[@class='form-check-input' and @type='checkbox'] >> nth=2
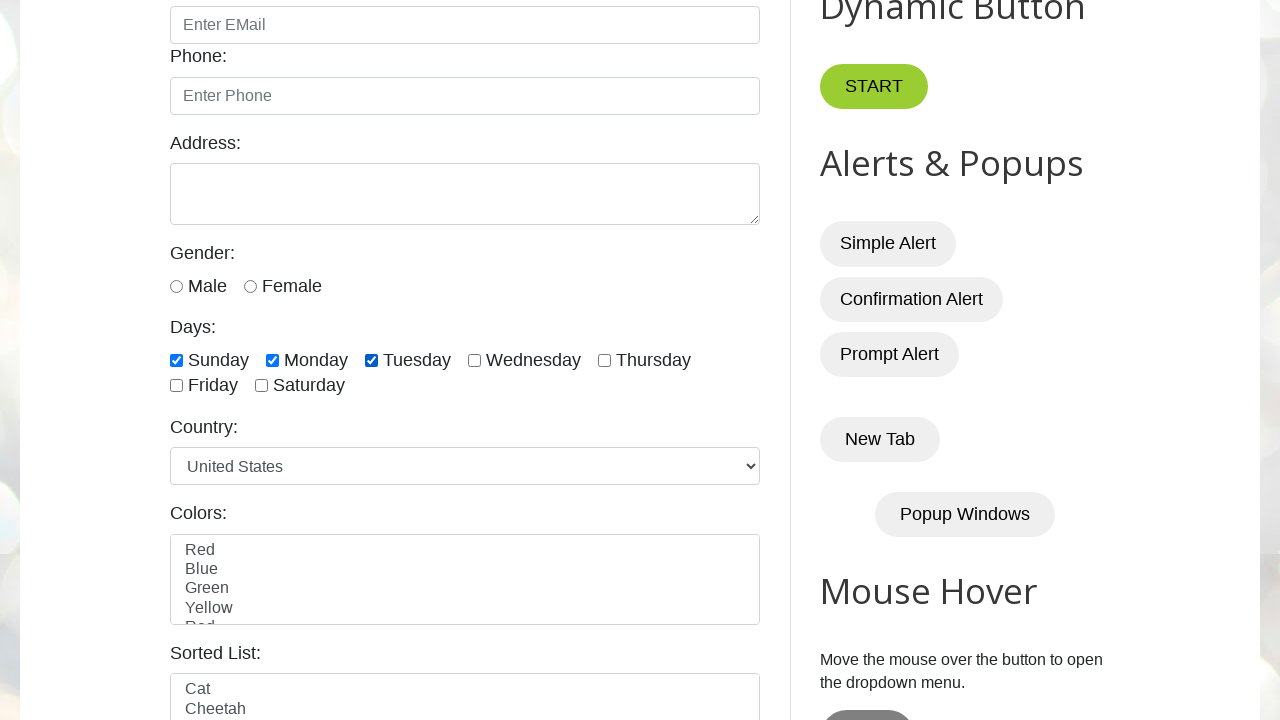

Waited 5 seconds
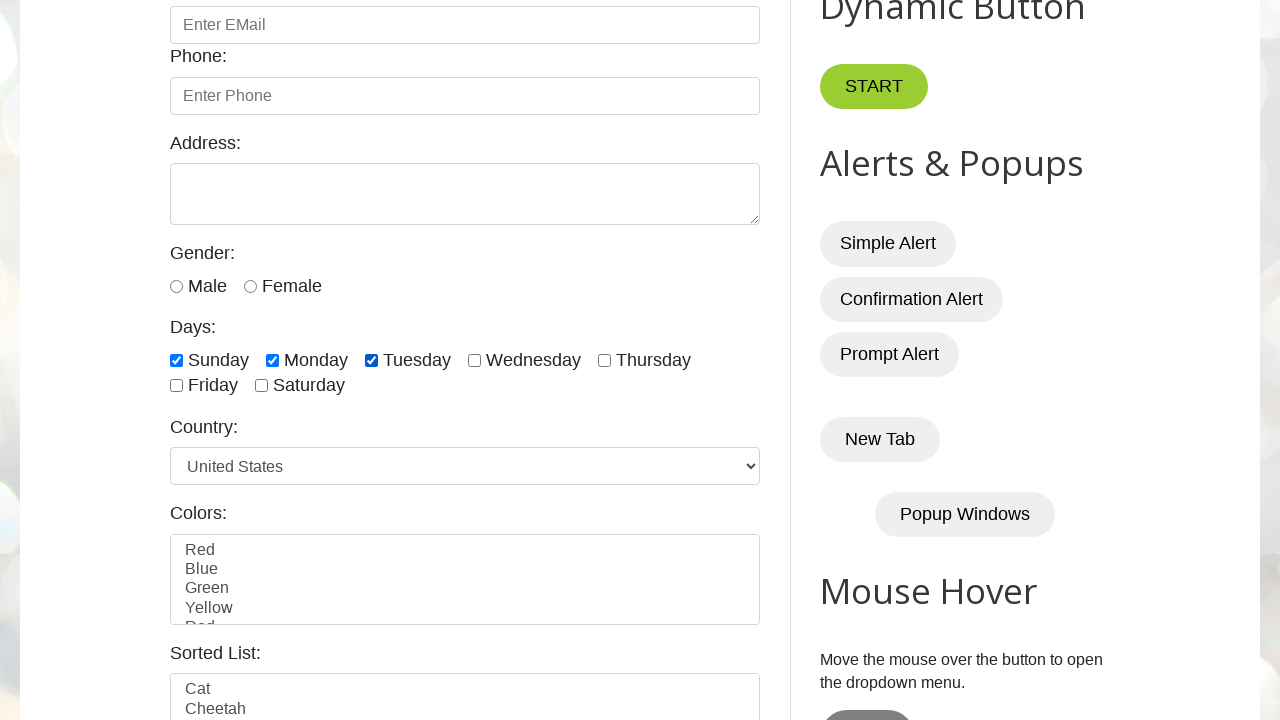

Unselected checkbox 1 at (176, 360) on xpath=//input[@class='form-check-input' and @type='checkbox'] >> nth=0
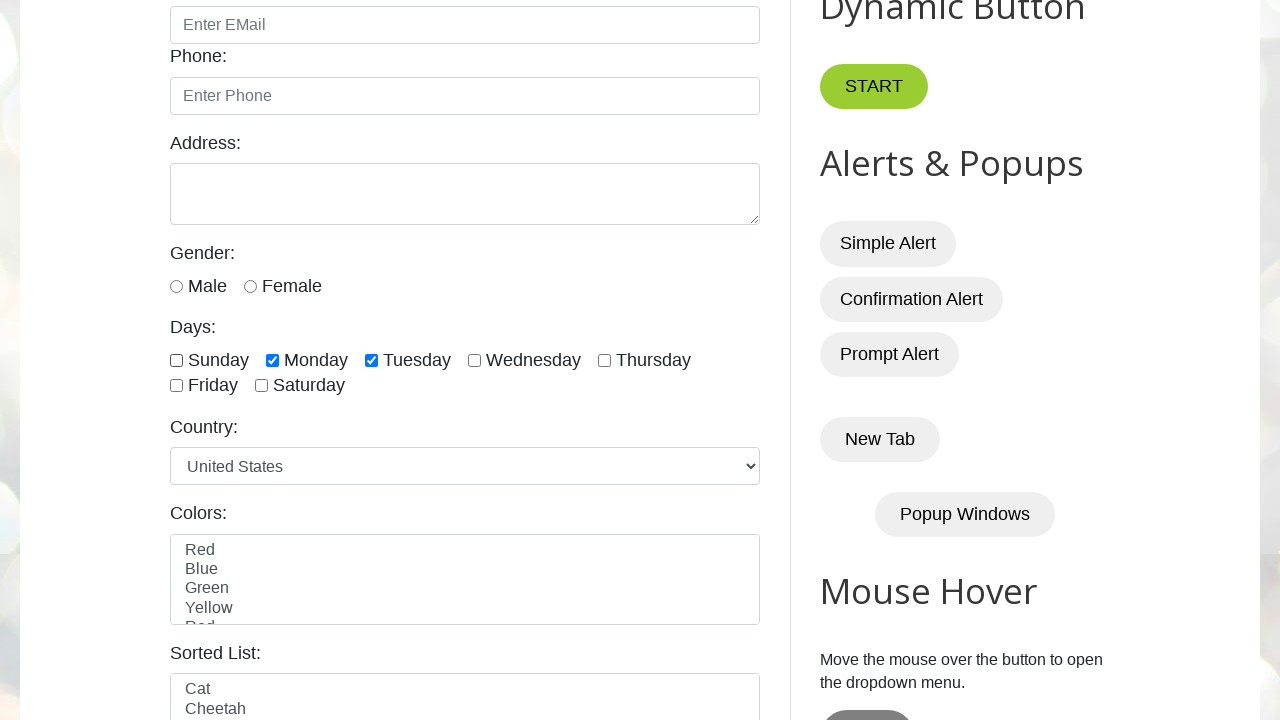

Unselected checkbox 2 at (272, 360) on xpath=//input[@class='form-check-input' and @type='checkbox'] >> nth=1
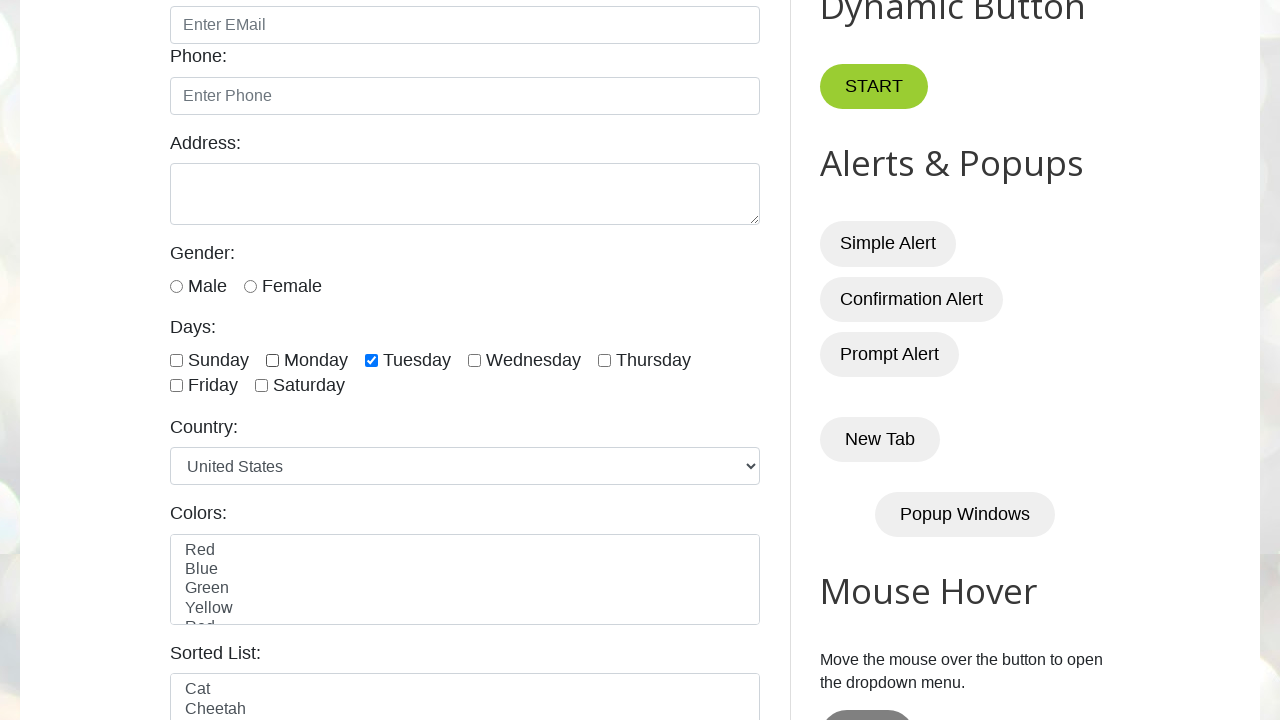

Unselected checkbox 3 at (372, 360) on xpath=//input[@class='form-check-input' and @type='checkbox'] >> nth=2
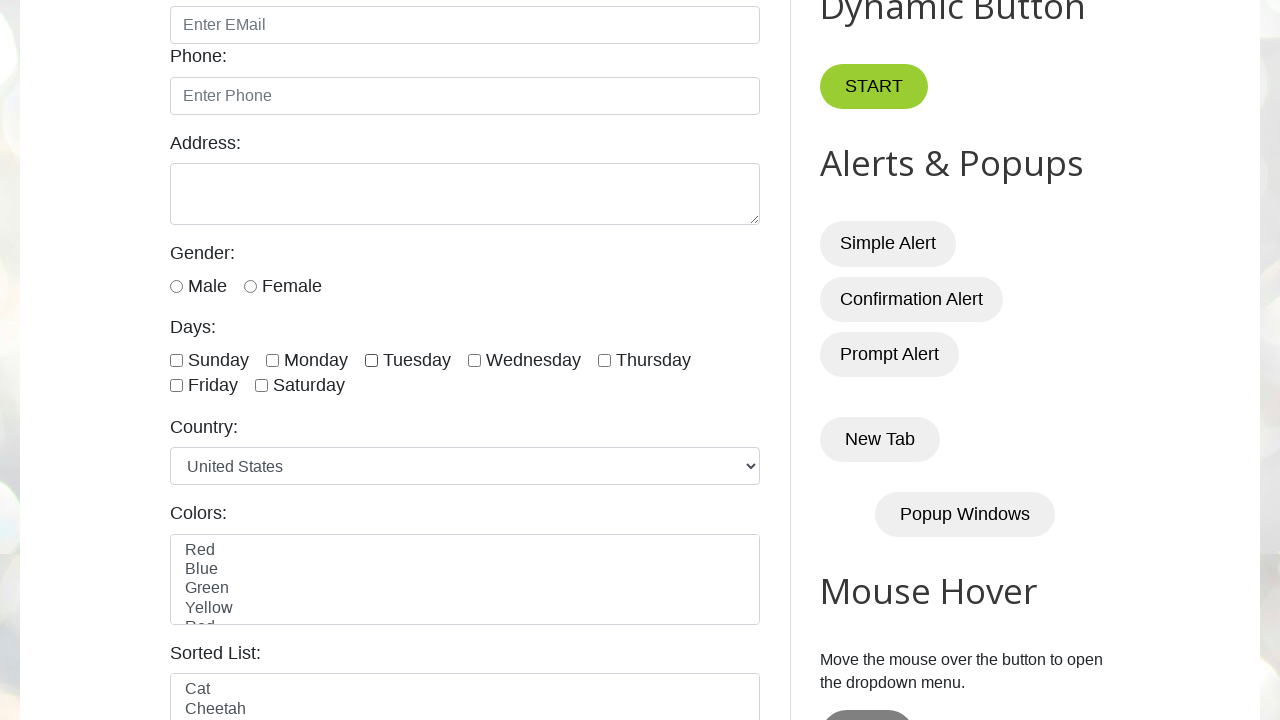

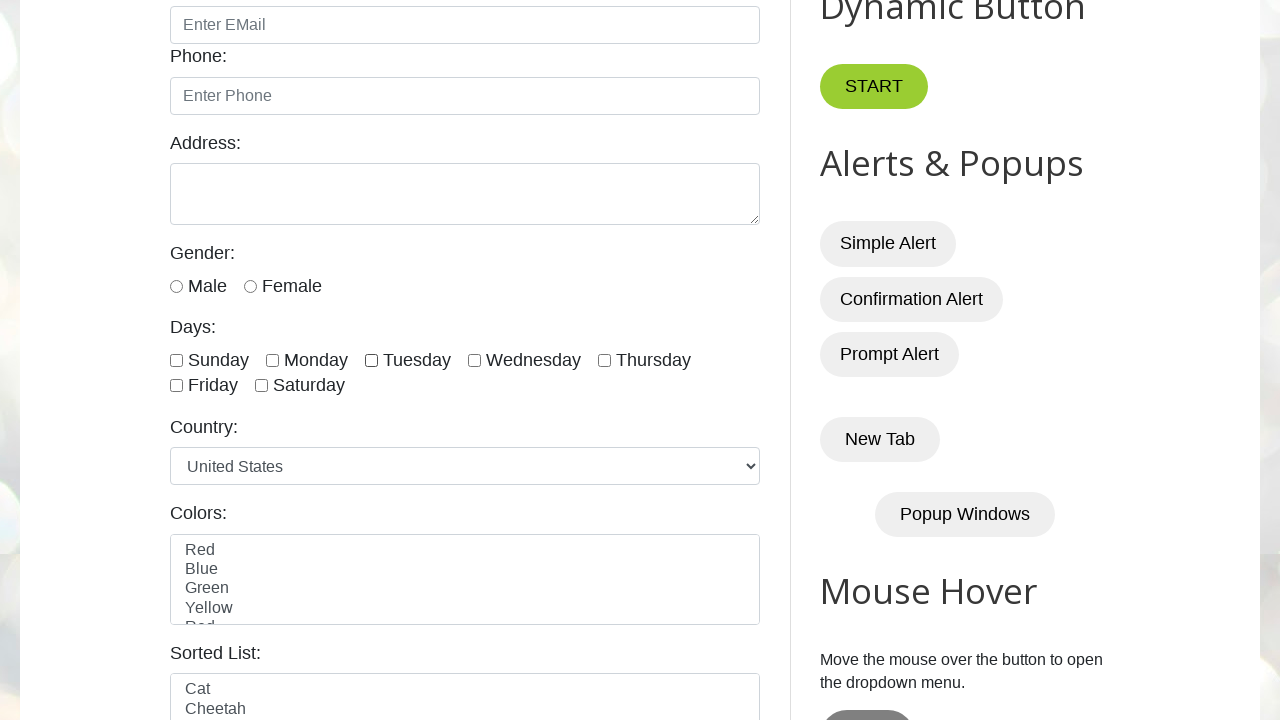